Tests that edits are saved when the input loses focus (blur event).

Starting URL: https://demo.playwright.dev/todomvc

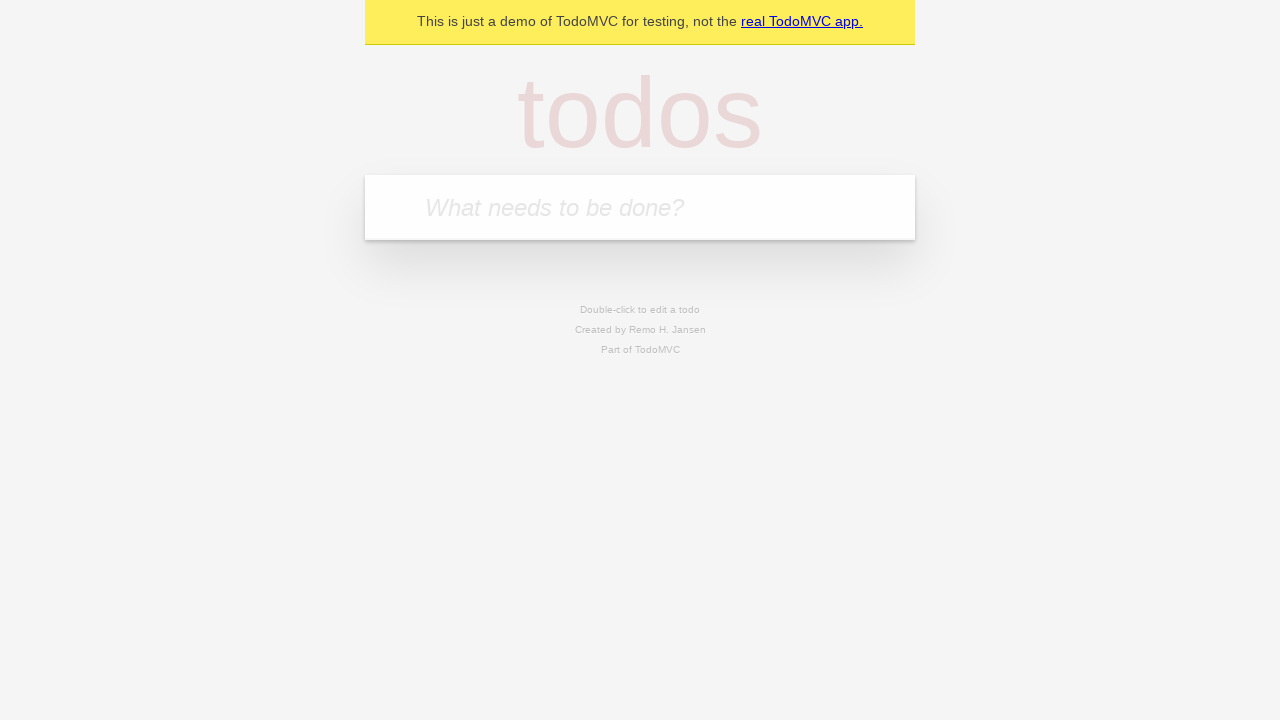

Filled todo input with 'buy some cheese' on internal:attr=[placeholder="What needs to be done?"i]
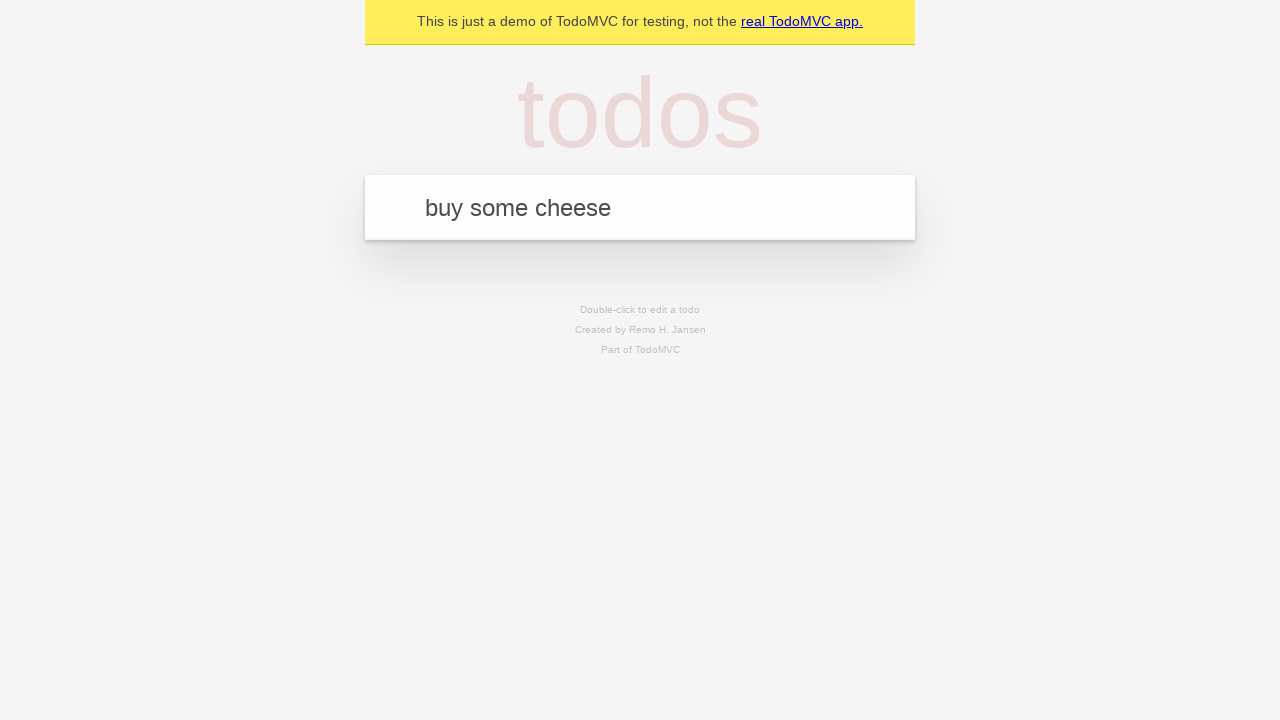

Pressed Enter to create first todo on internal:attr=[placeholder="What needs to be done?"i]
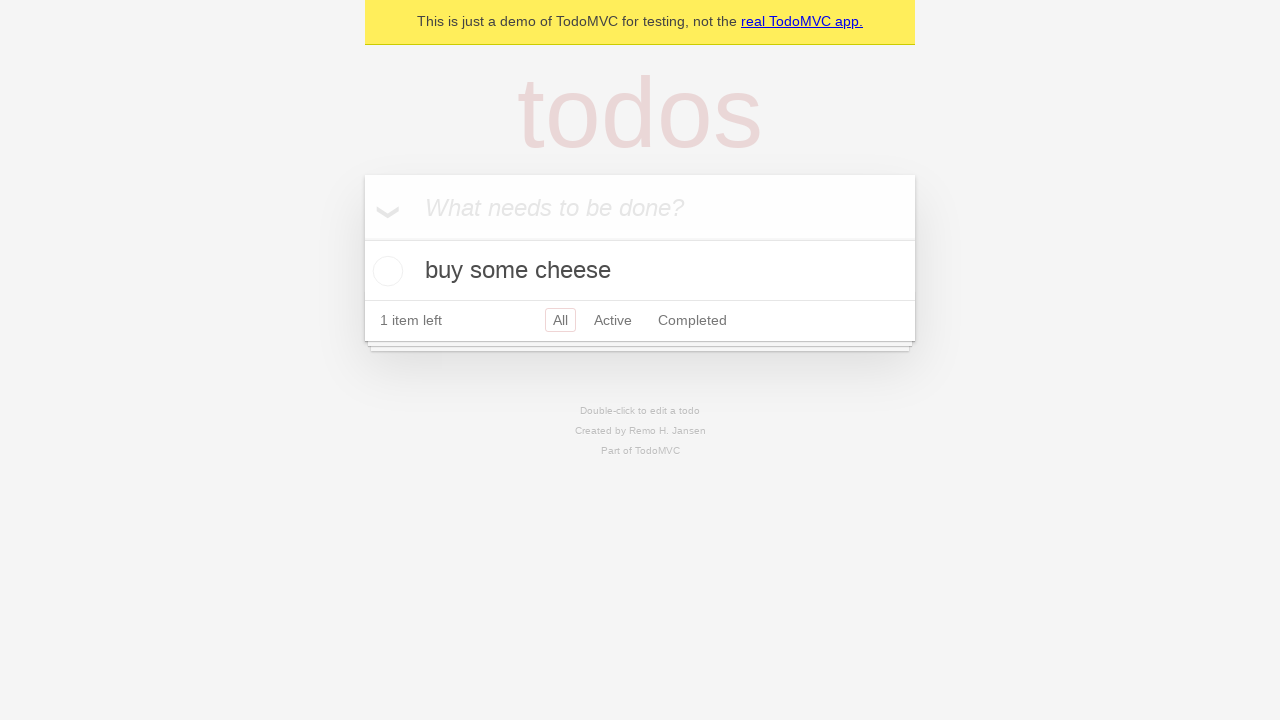

Filled todo input with 'feed the cat' on internal:attr=[placeholder="What needs to be done?"i]
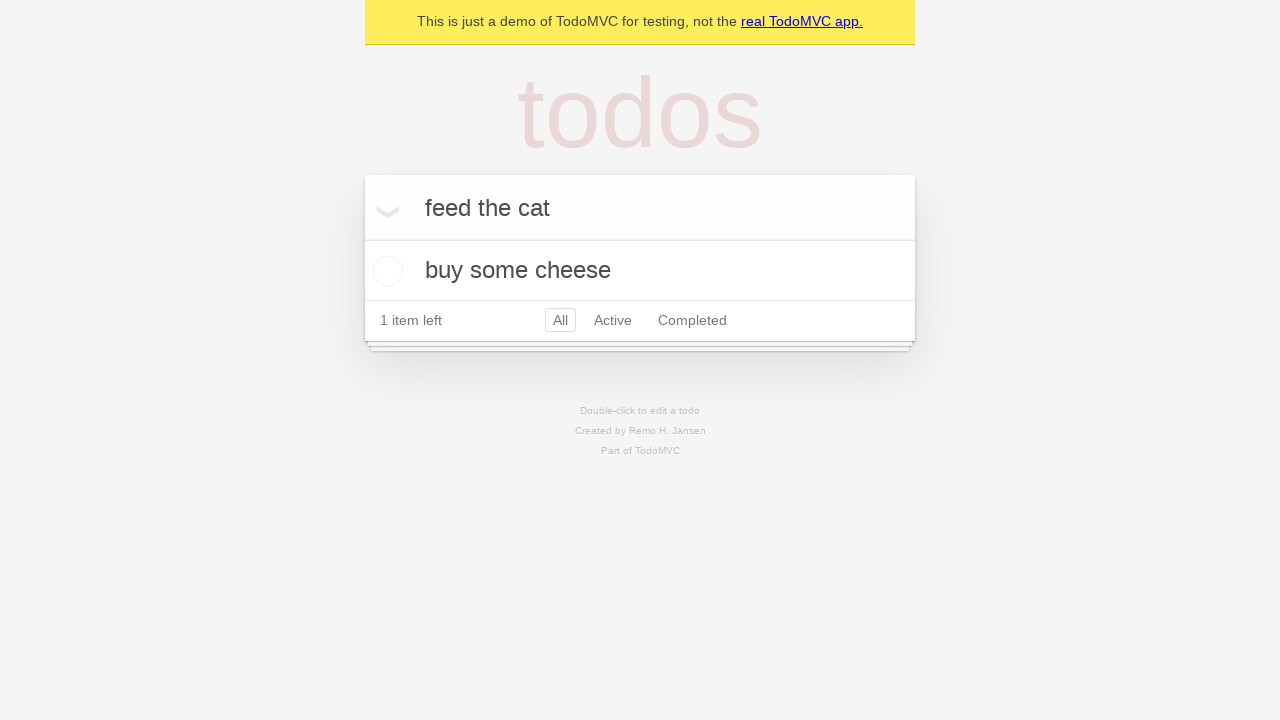

Pressed Enter to create second todo on internal:attr=[placeholder="What needs to be done?"i]
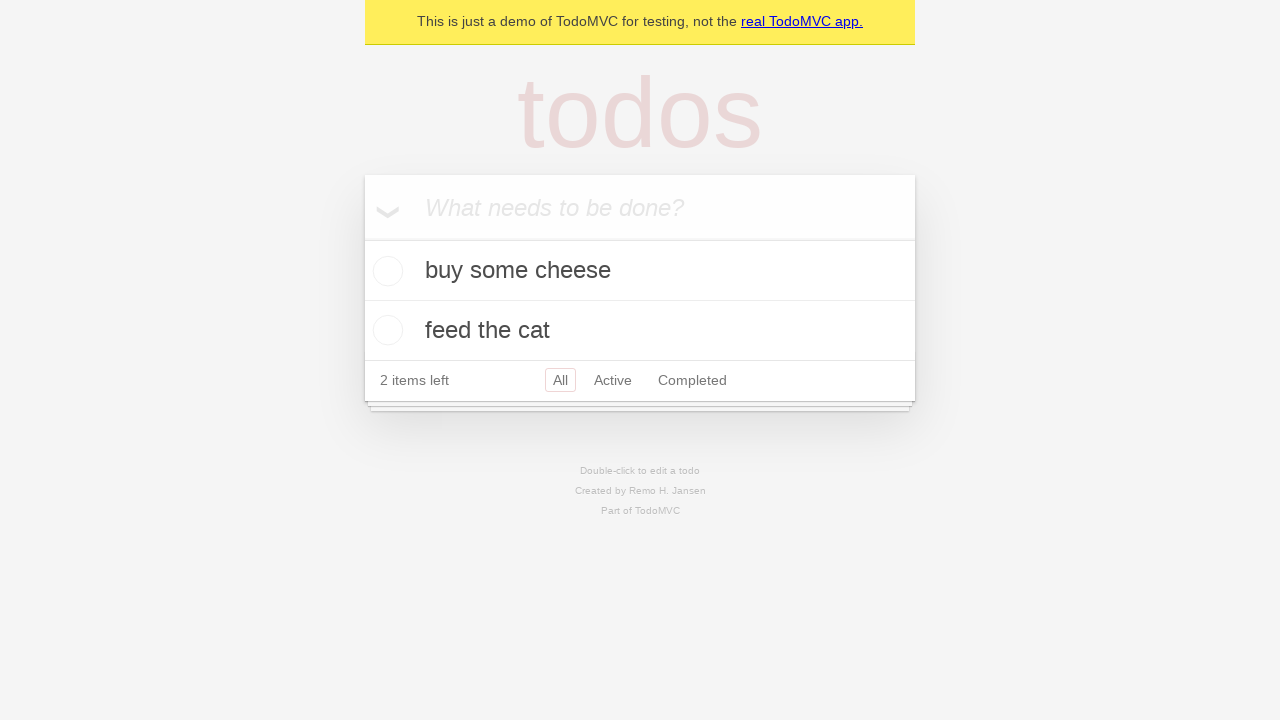

Filled todo input with 'book a doctors appointment' on internal:attr=[placeholder="What needs to be done?"i]
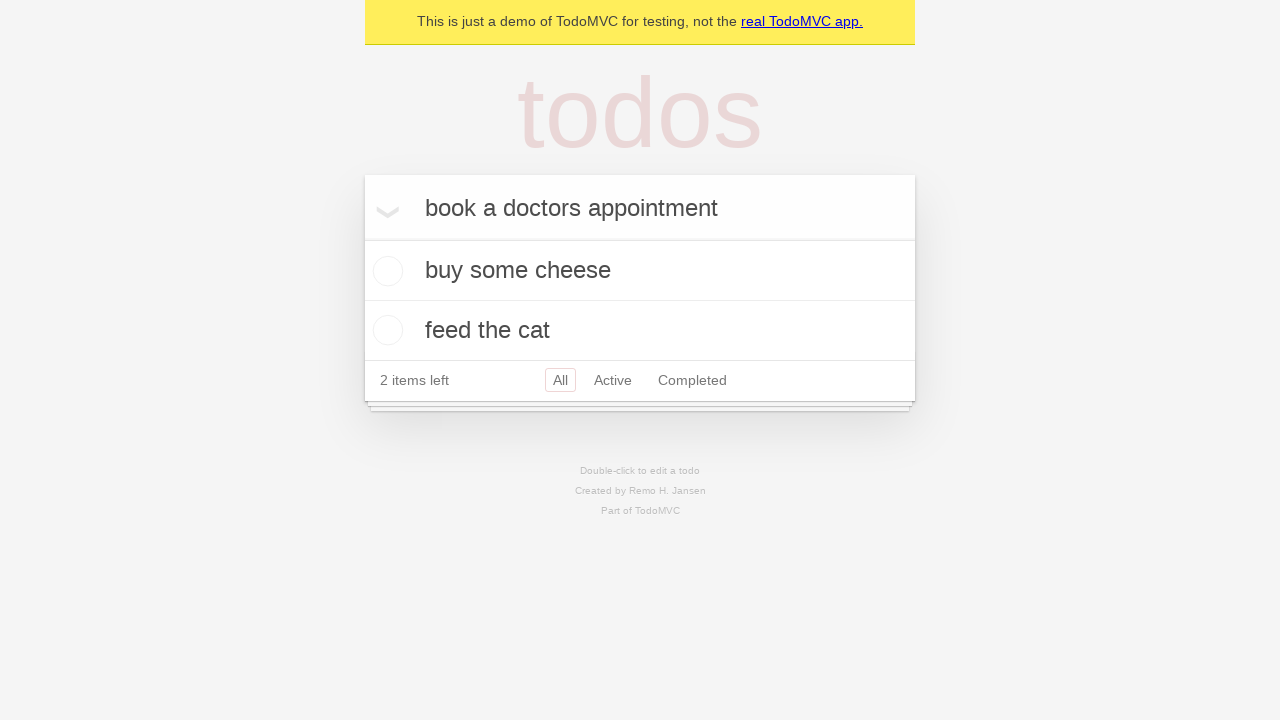

Pressed Enter to create third todo on internal:attr=[placeholder="What needs to be done?"i]
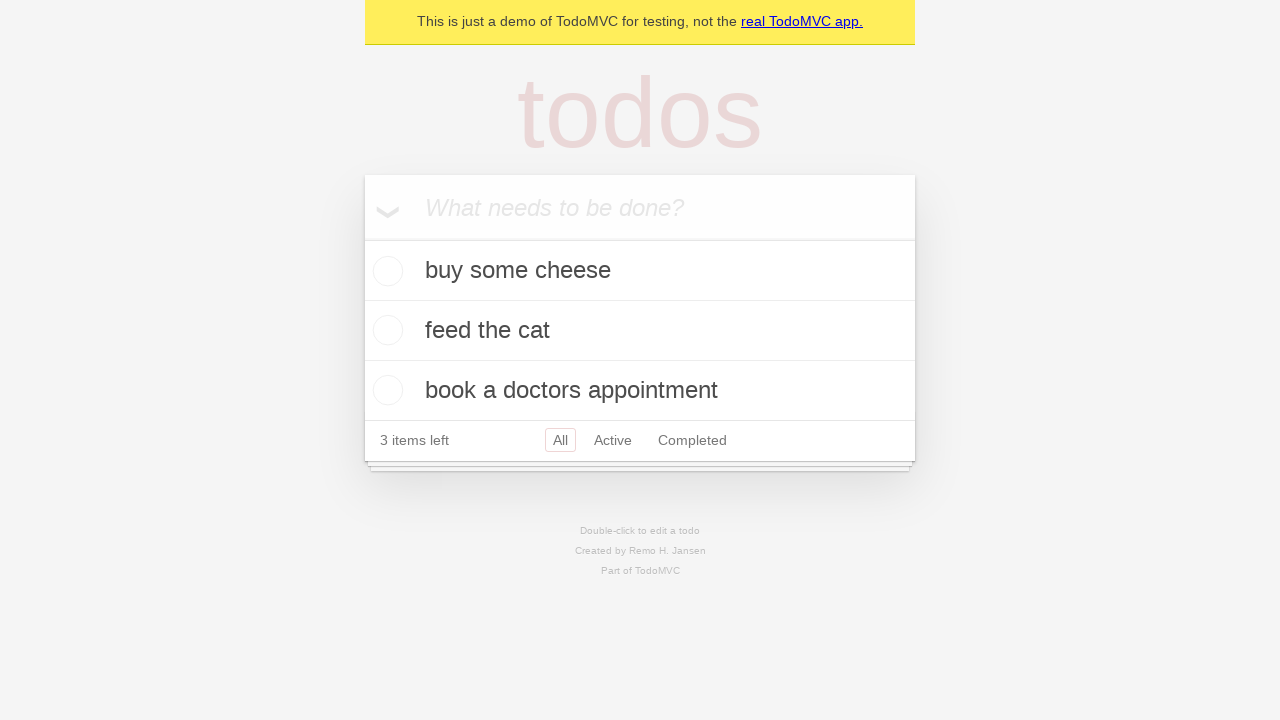

Double-clicked second todo to enter edit mode at (640, 331) on internal:testid=[data-testid="todo-item"s] >> nth=1
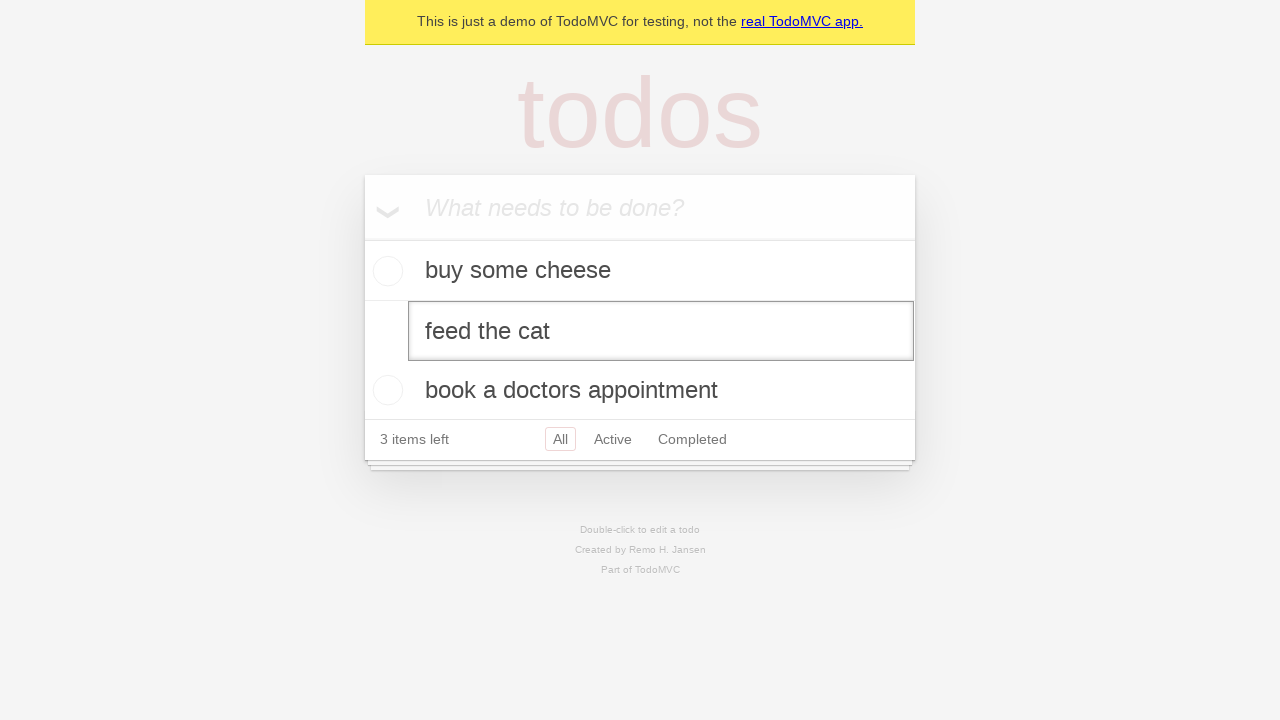

Filled edit textbox with 'buy some sausages' on internal:testid=[data-testid="todo-item"s] >> nth=1 >> internal:role=textbox[nam
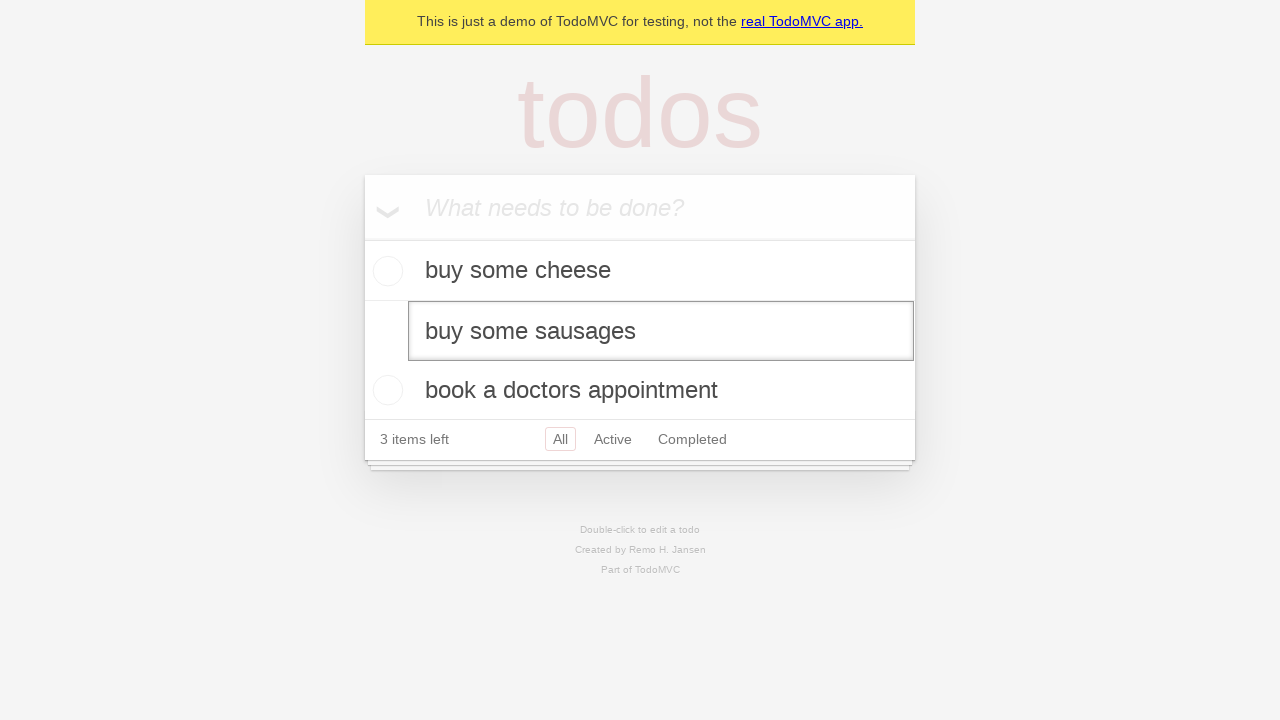

Dispatched blur event to save edits
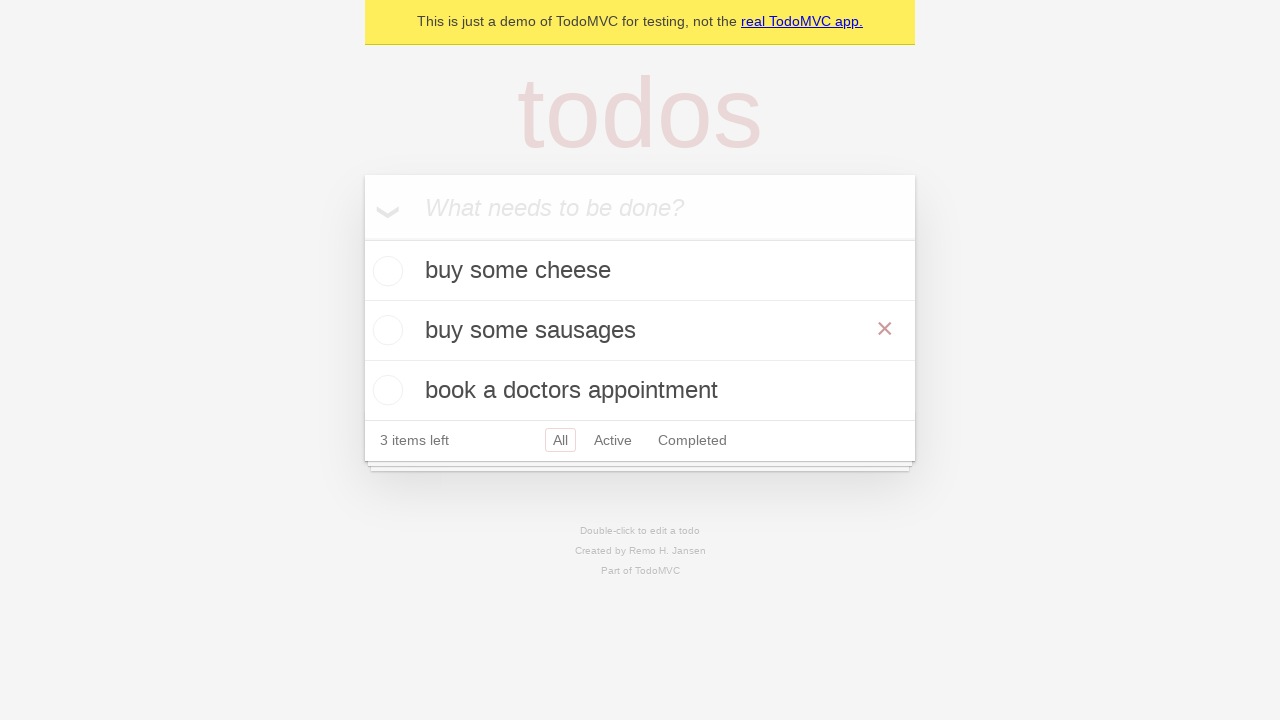

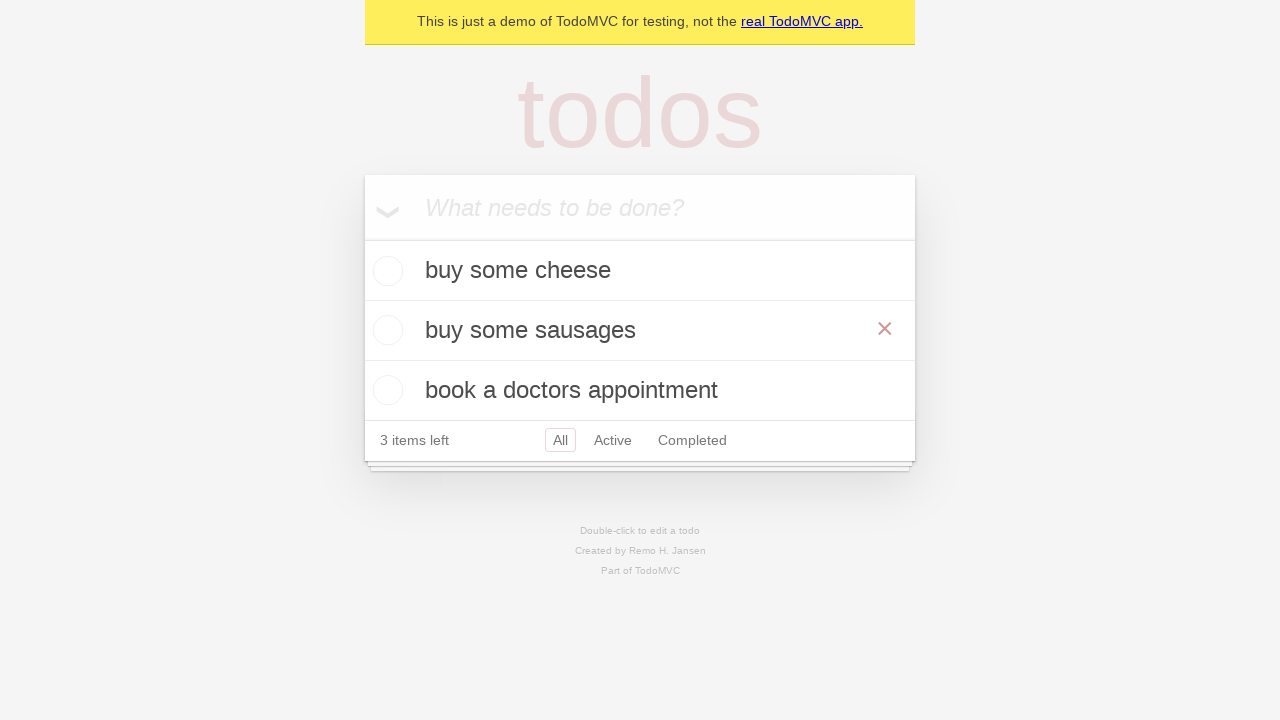